Tests Rediff's stock search functionality by entering a company name in the money iframe, submitting the search, and handling the resulting new window

Starting URL: https://www.rediff.com/

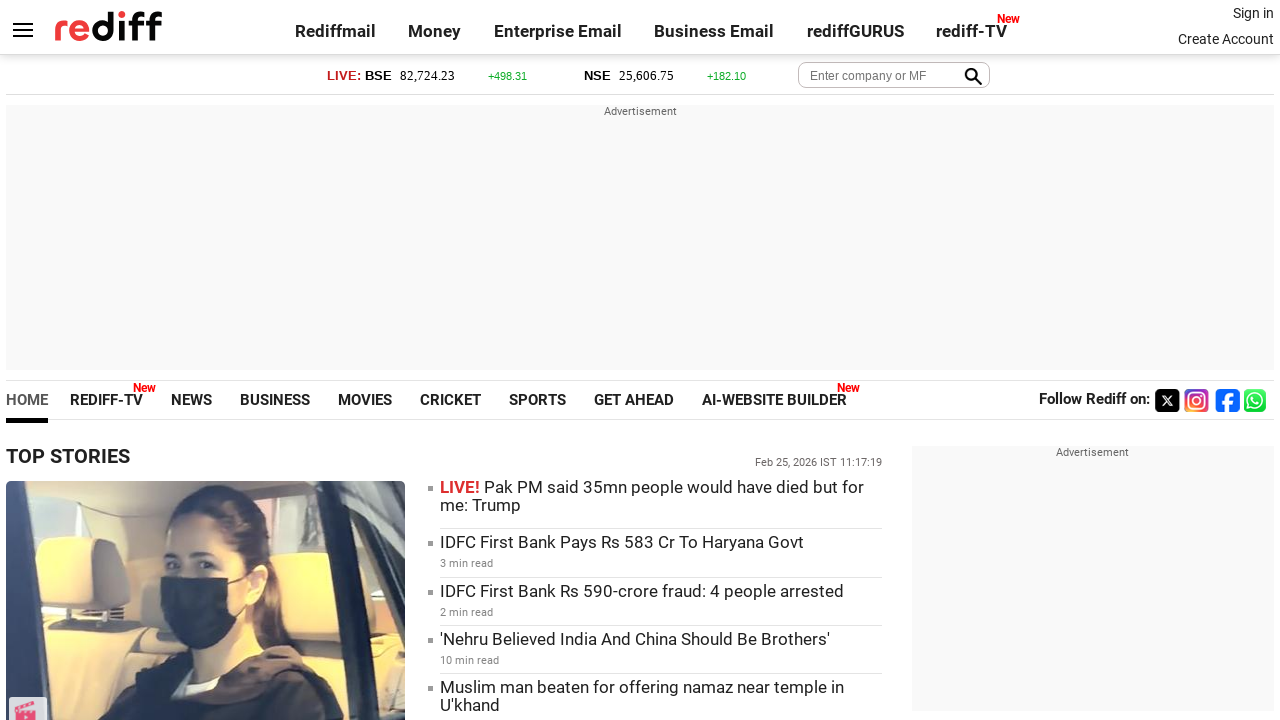

Located the money iframe
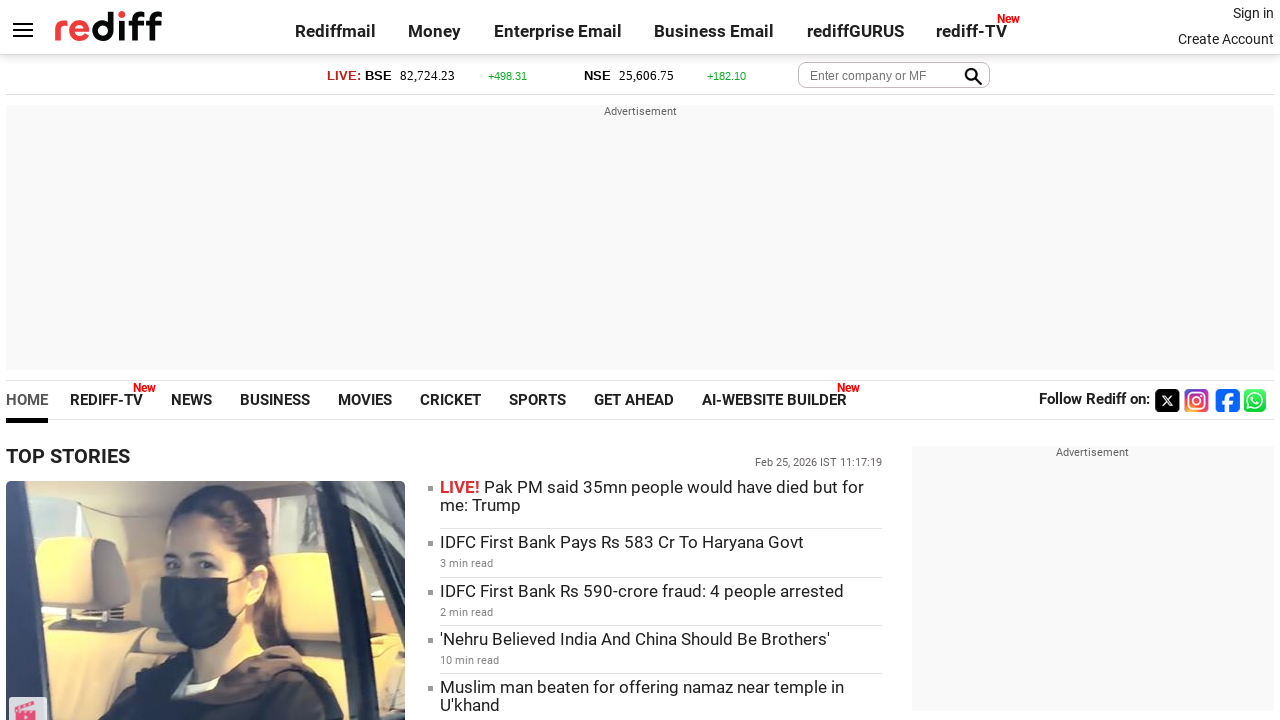

Entered 'HDFC Bank Limited' in the search field on iframe#moneyiframe >> nth=0 >> internal:control=enter-frame >> #query
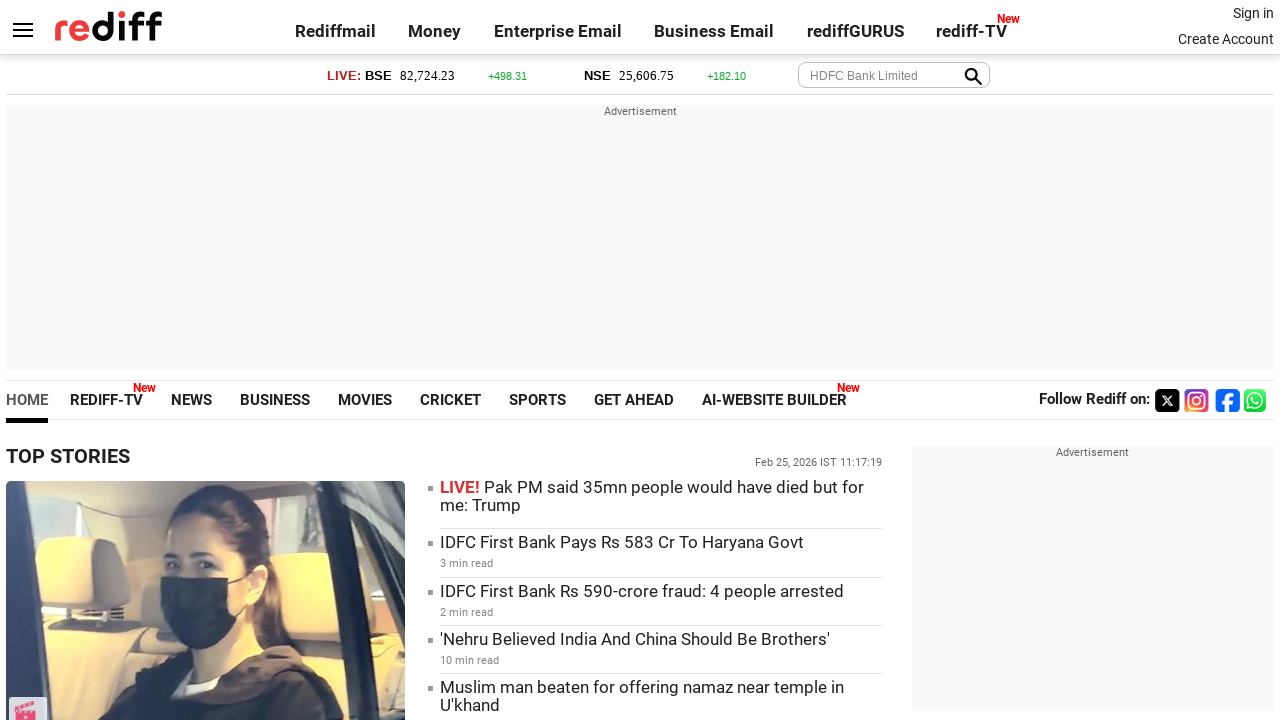

Pressed Enter to submit the search on iframe#moneyiframe >> nth=0 >> internal:control=enter-frame >> #query
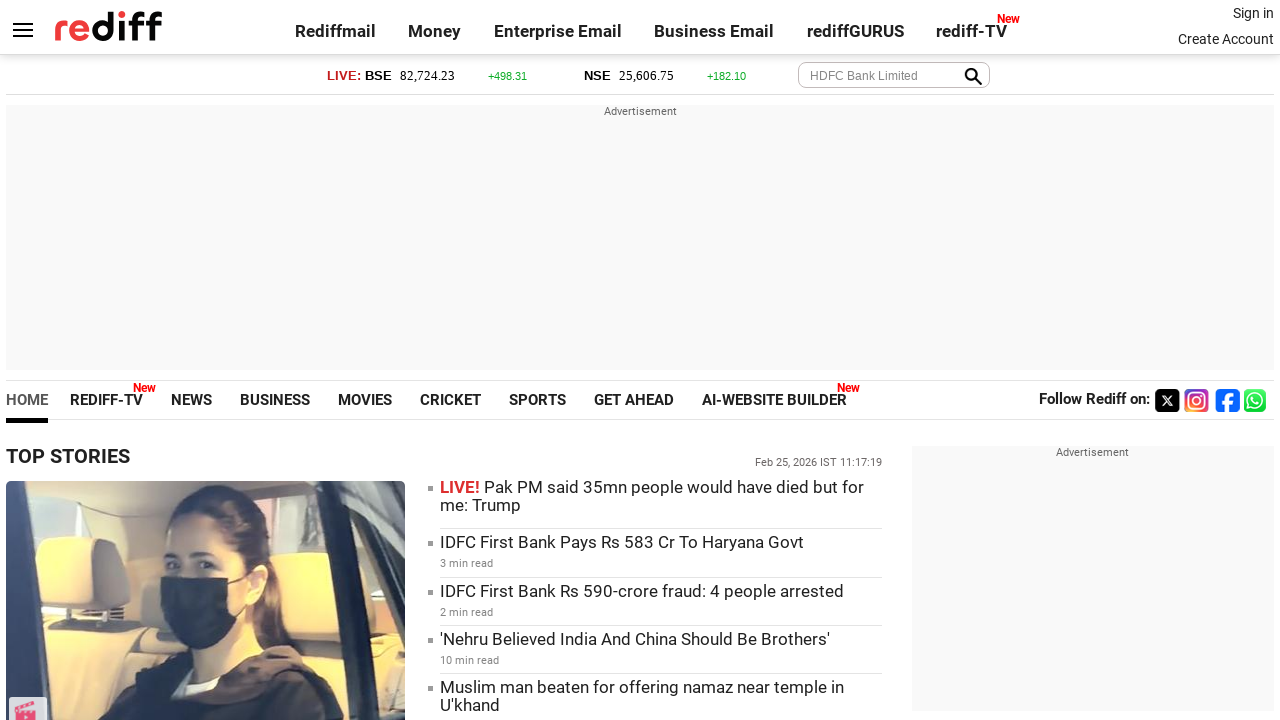

New page/tab opened with search results
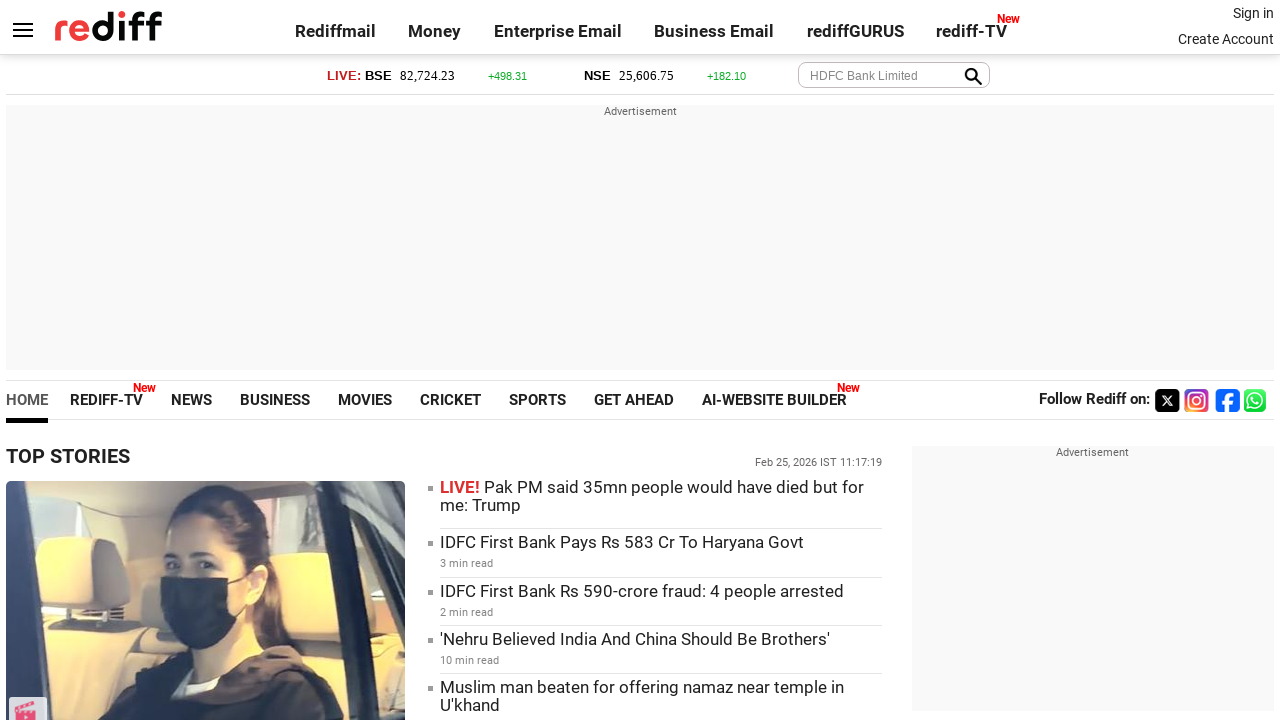

New page completed loading
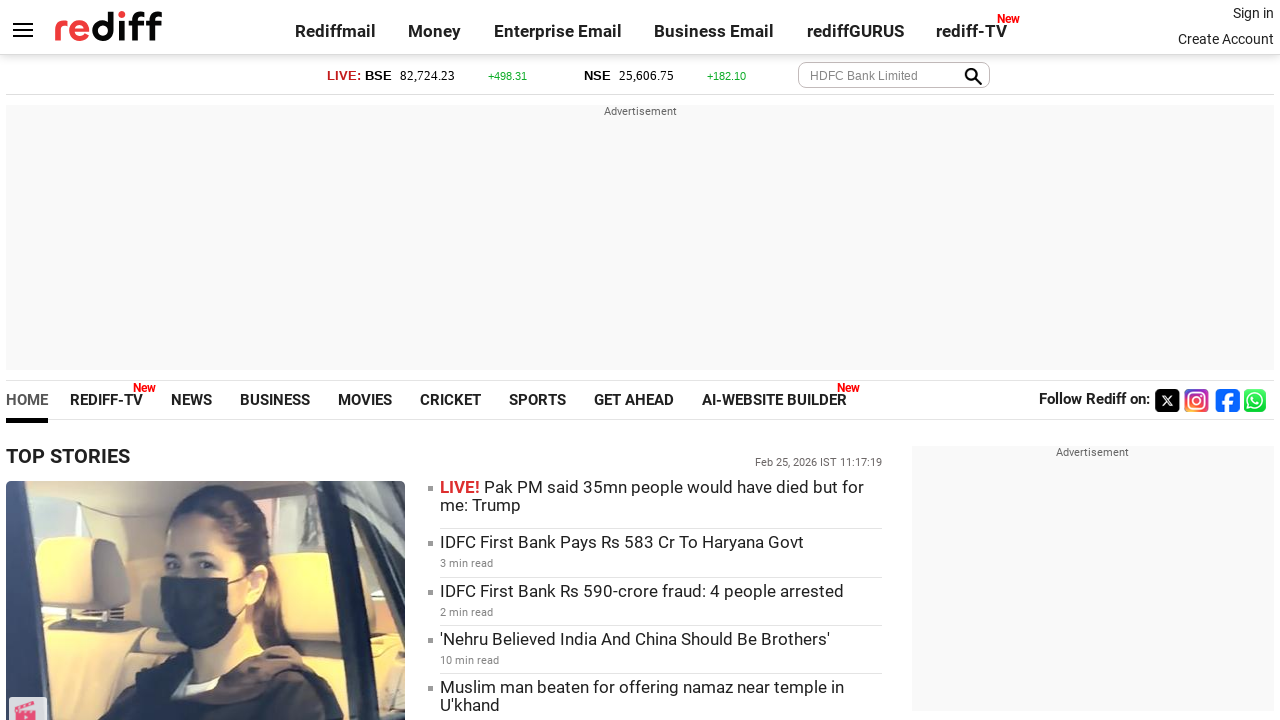

Closed the search results window
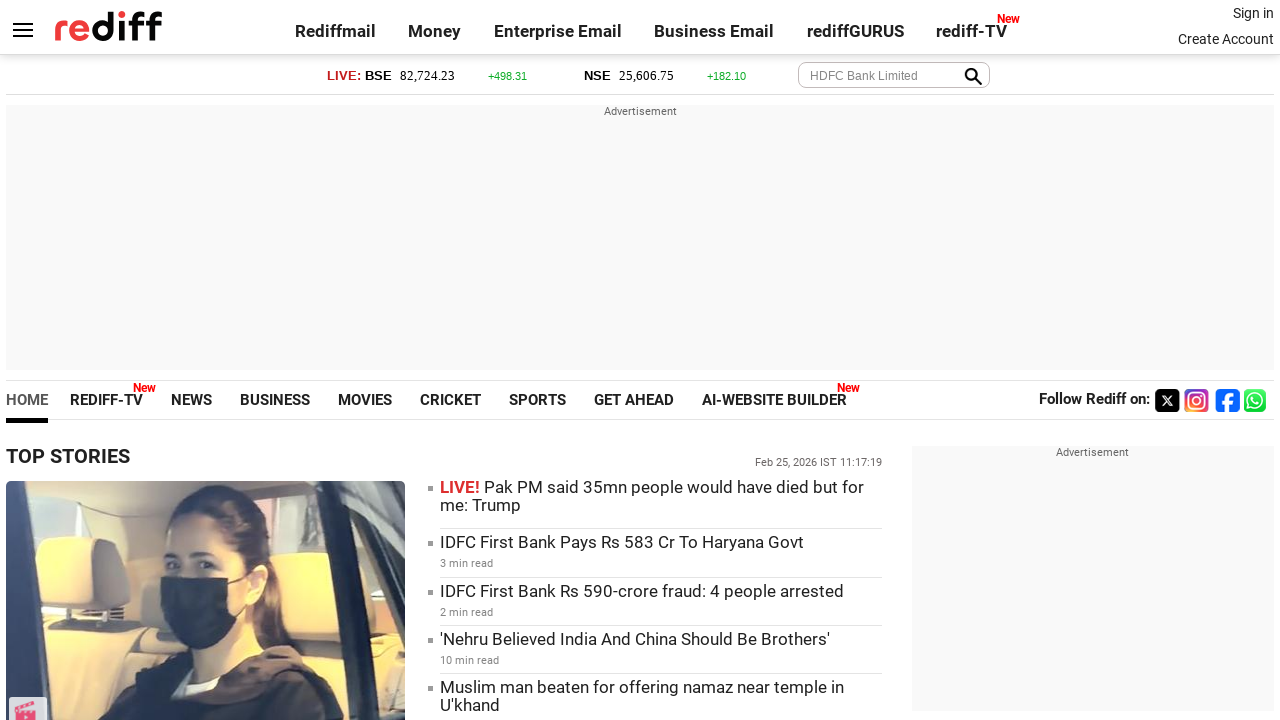

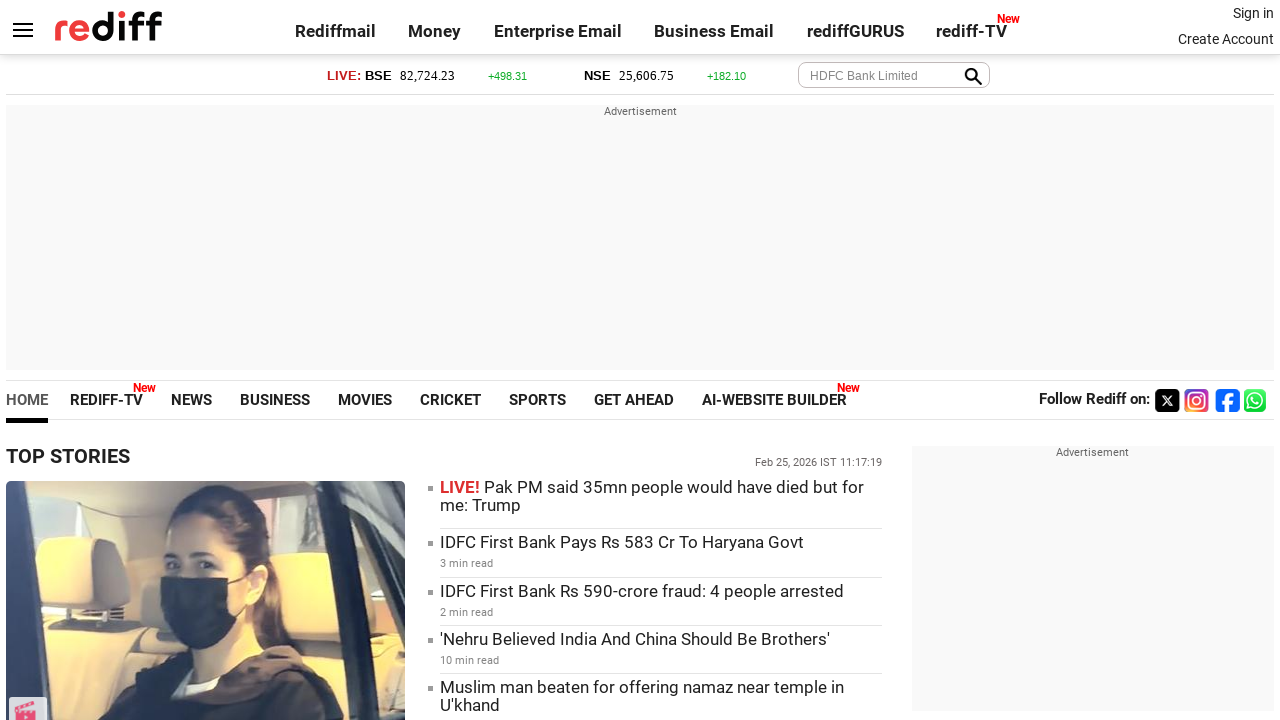